Tests keyboard actions on a text comparison website by entering text in the first input box, selecting all with Ctrl+A, copying with Ctrl+C, tabbing to the second box, and pasting with Ctrl+V.

Starting URL: https://text-compare.com/

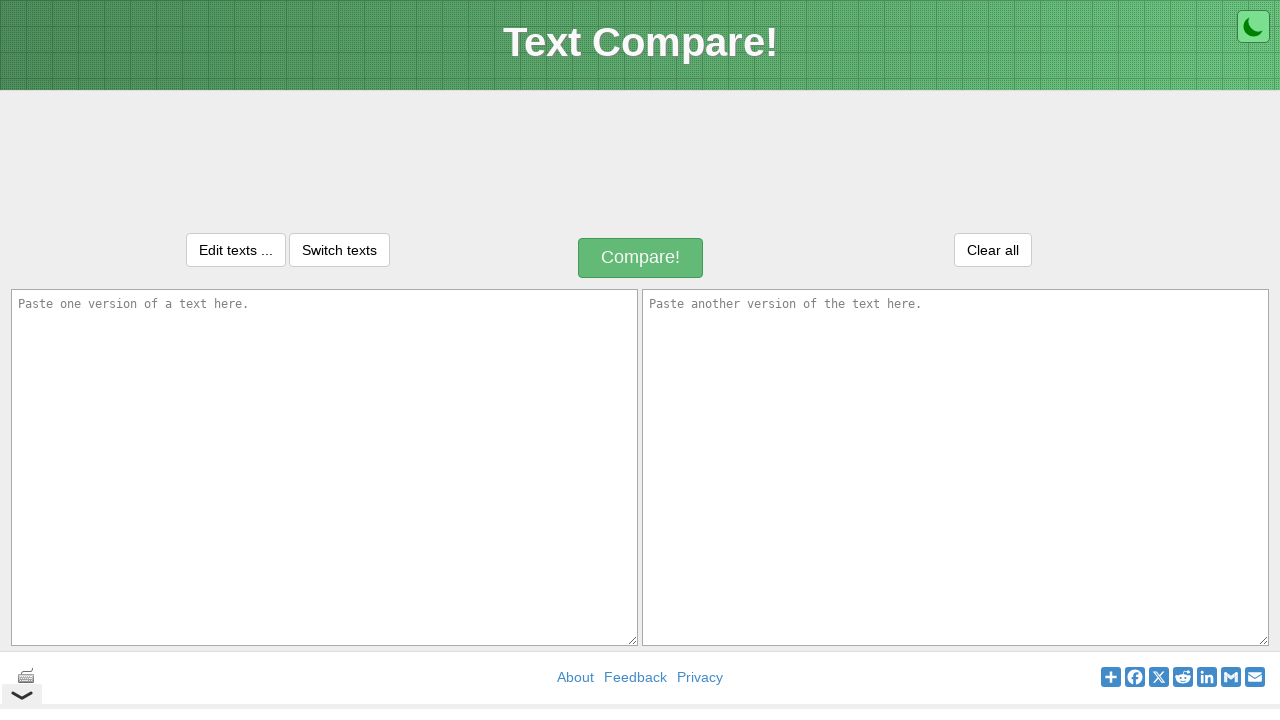

Waited for Compare button to load
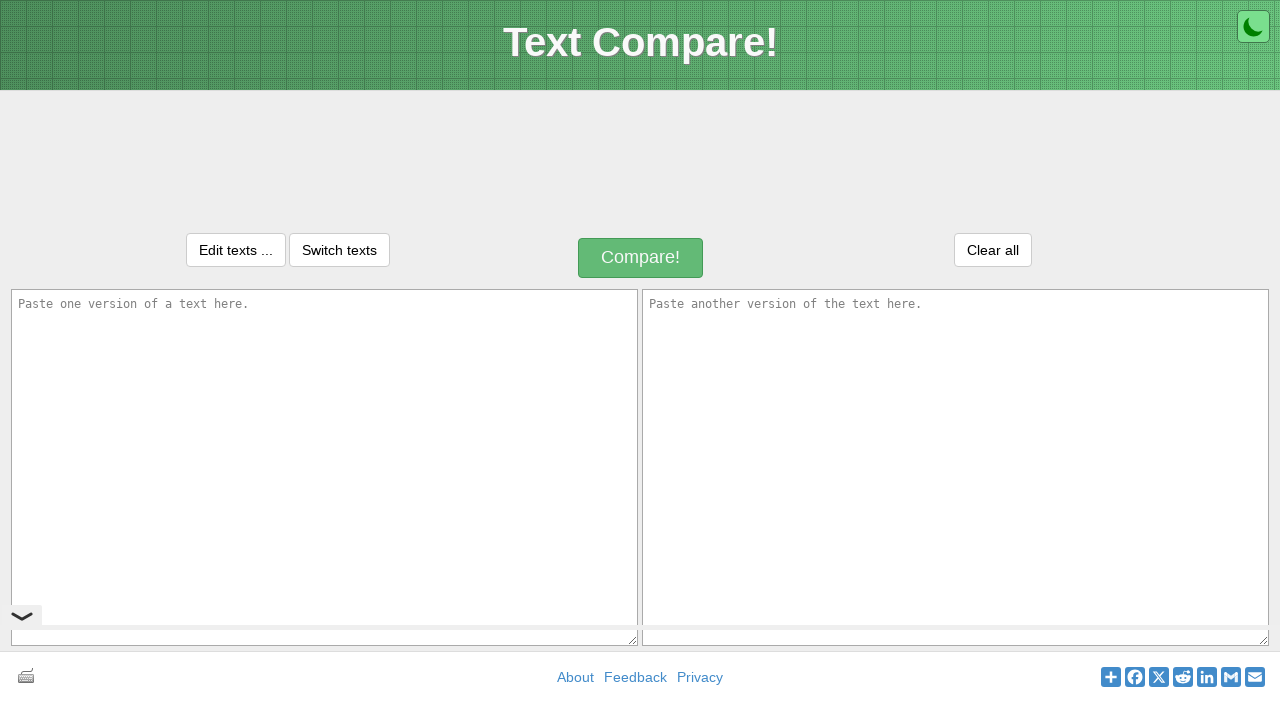

Scrolled Compare button into view
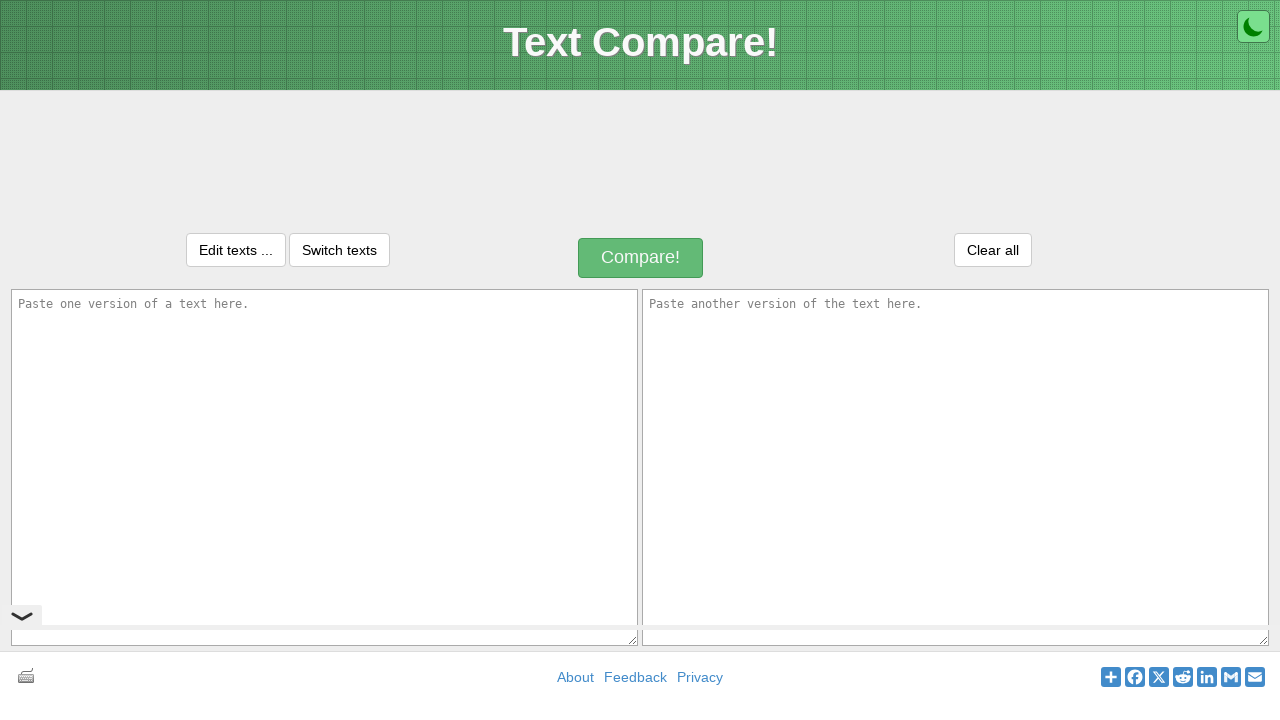

Filled first text input box with Lorem ipsum text on #inputText1
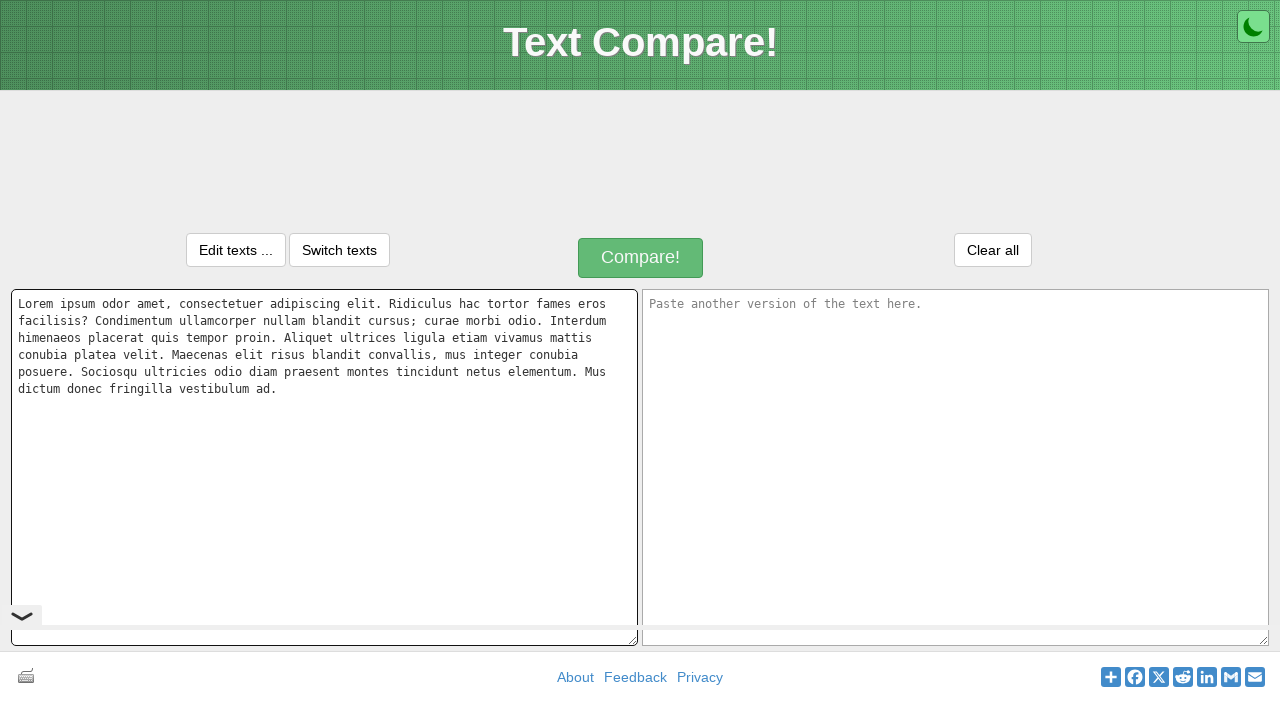

Clicked on first text input box to ensure focus at (324, 467) on #inputText1
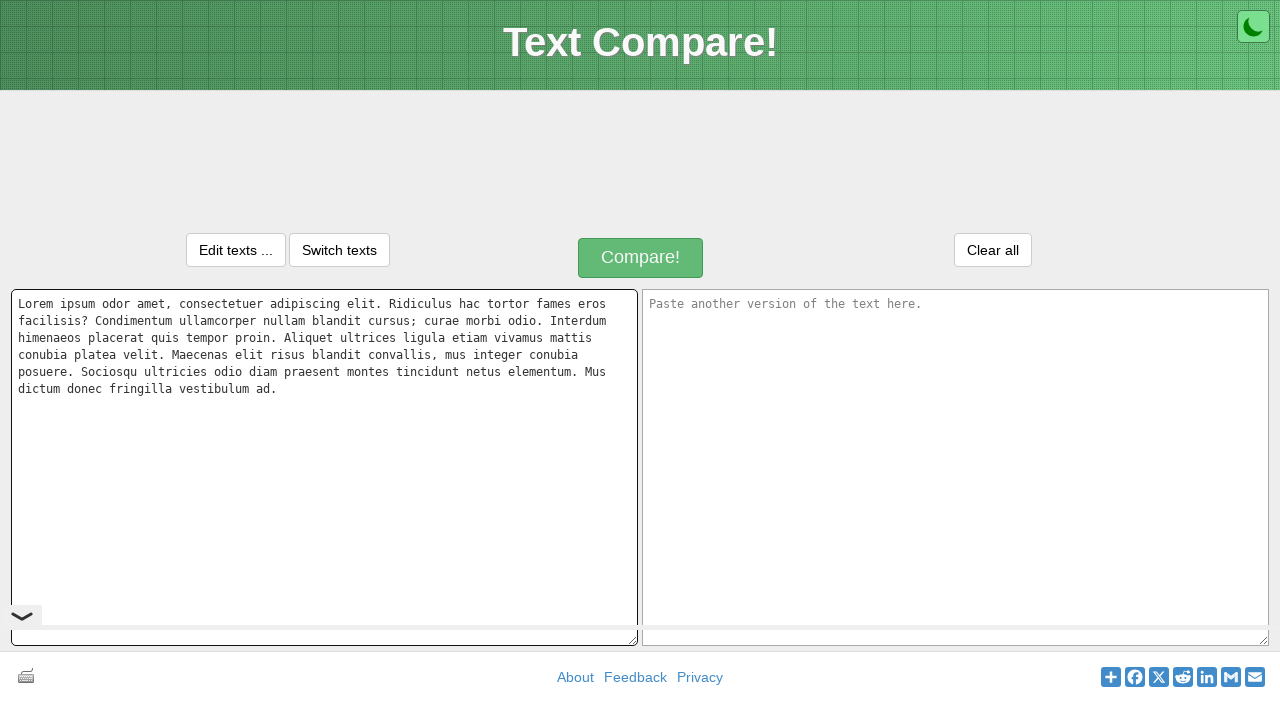

Pressed Ctrl+A to select all text in first input box
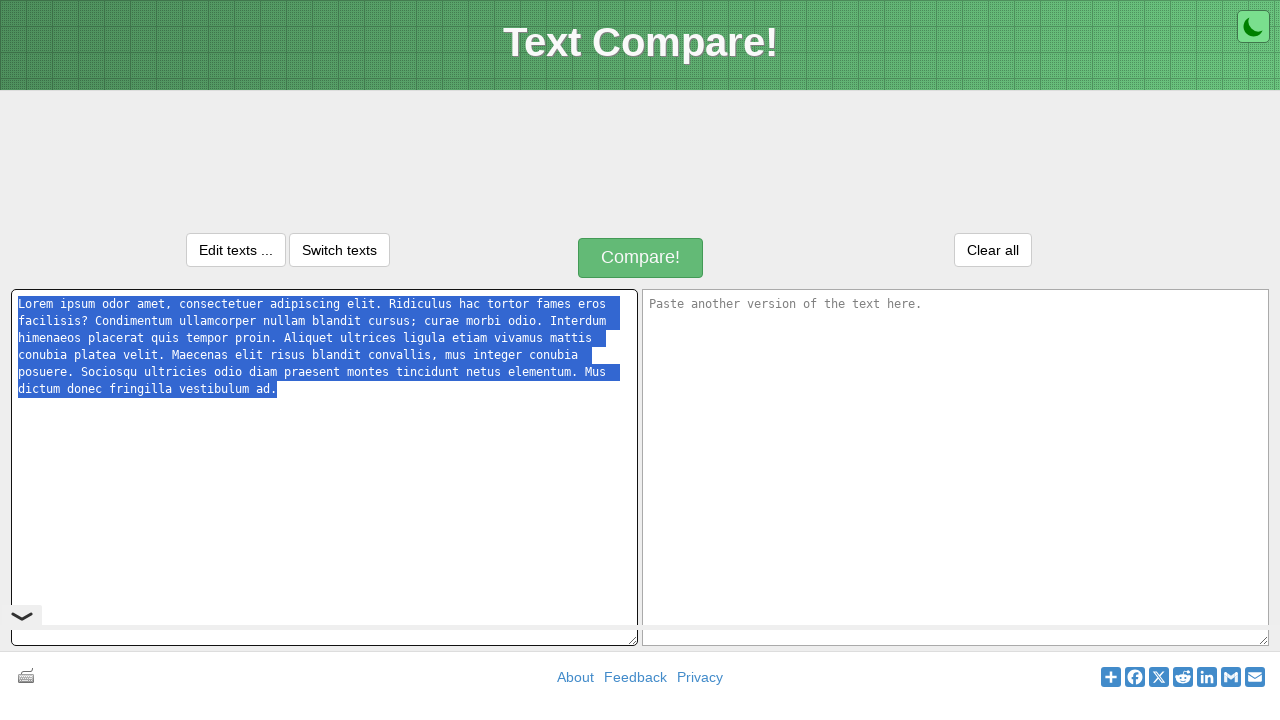

Pressed Ctrl+C to copy selected text to clipboard
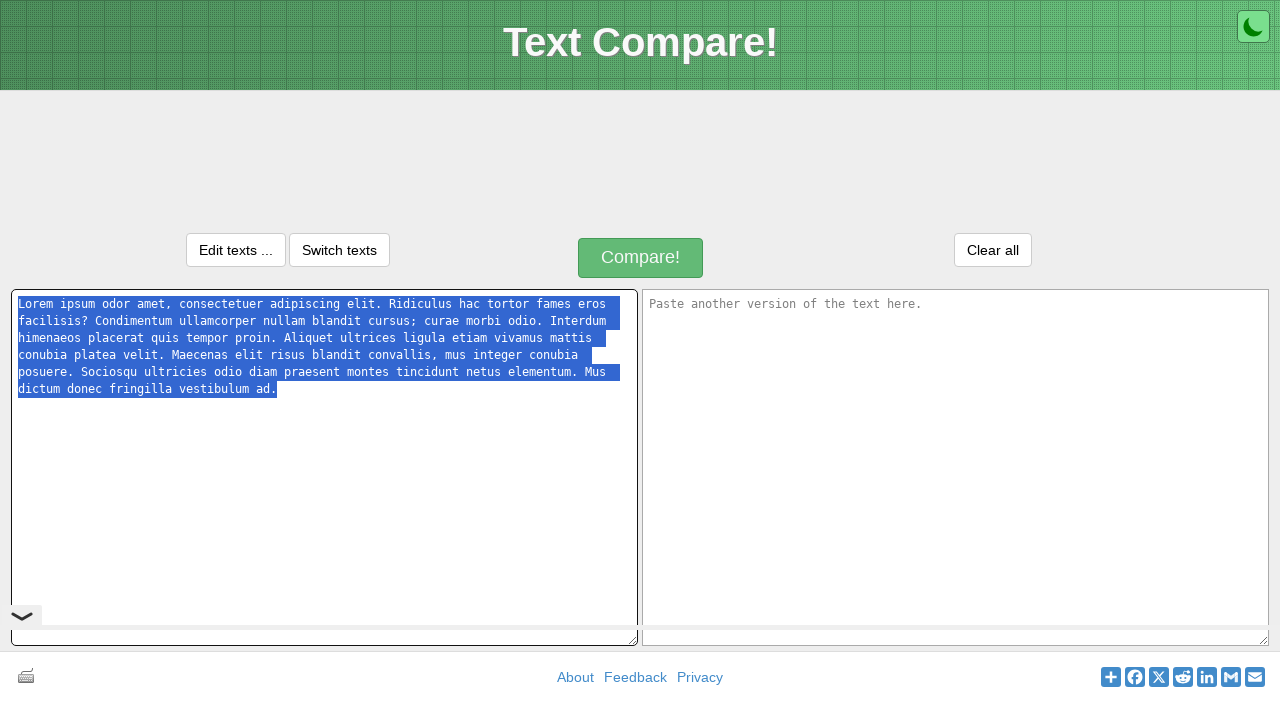

Pressed Tab to move focus to second text input box
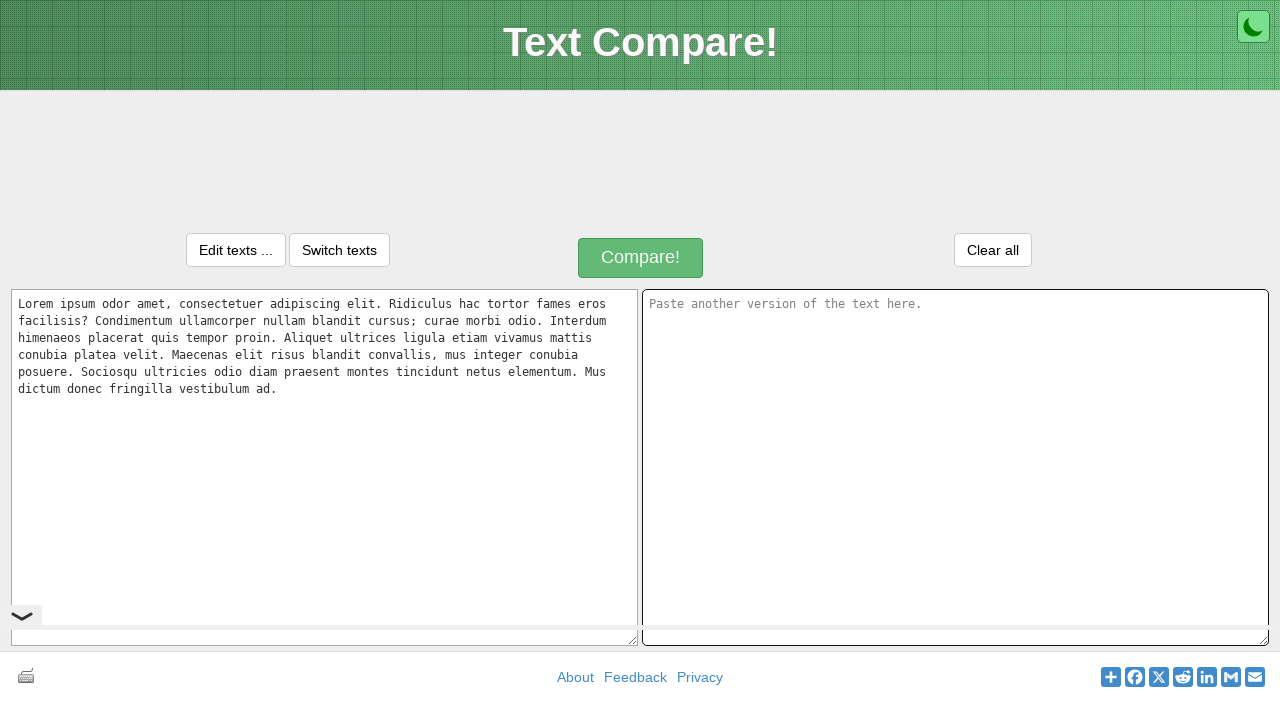

Pressed Ctrl+V to paste text into second input box
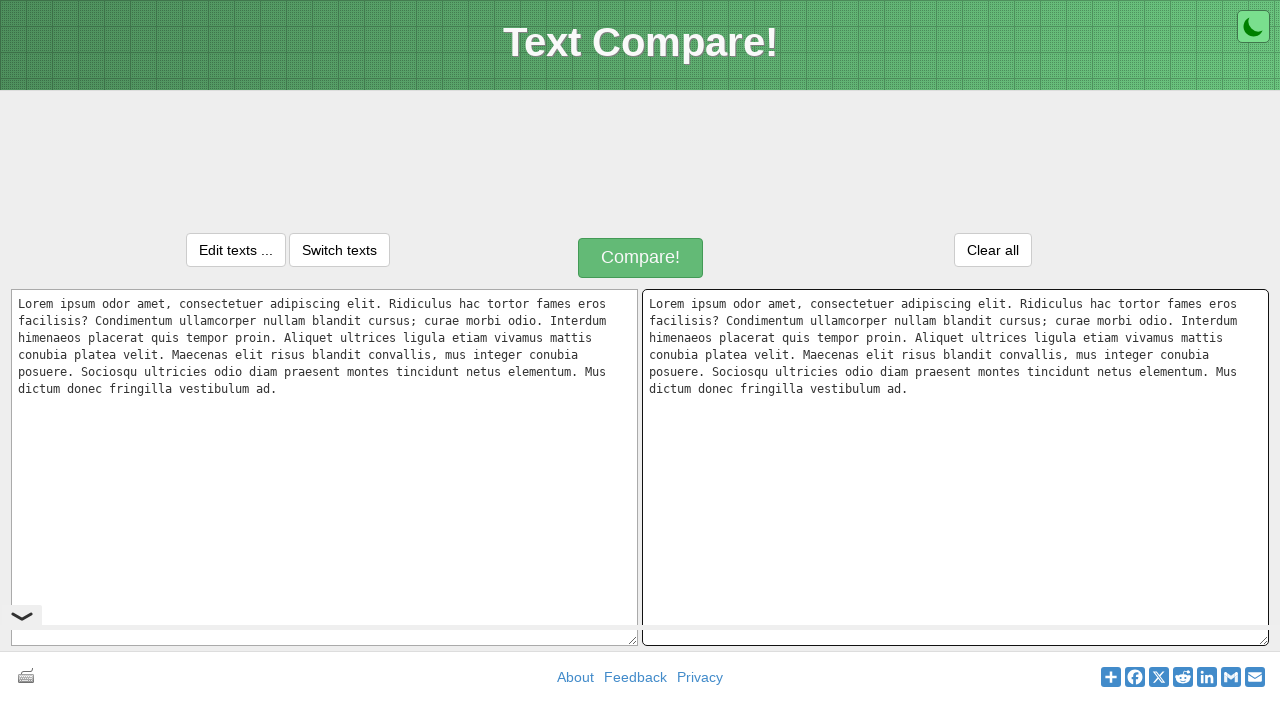

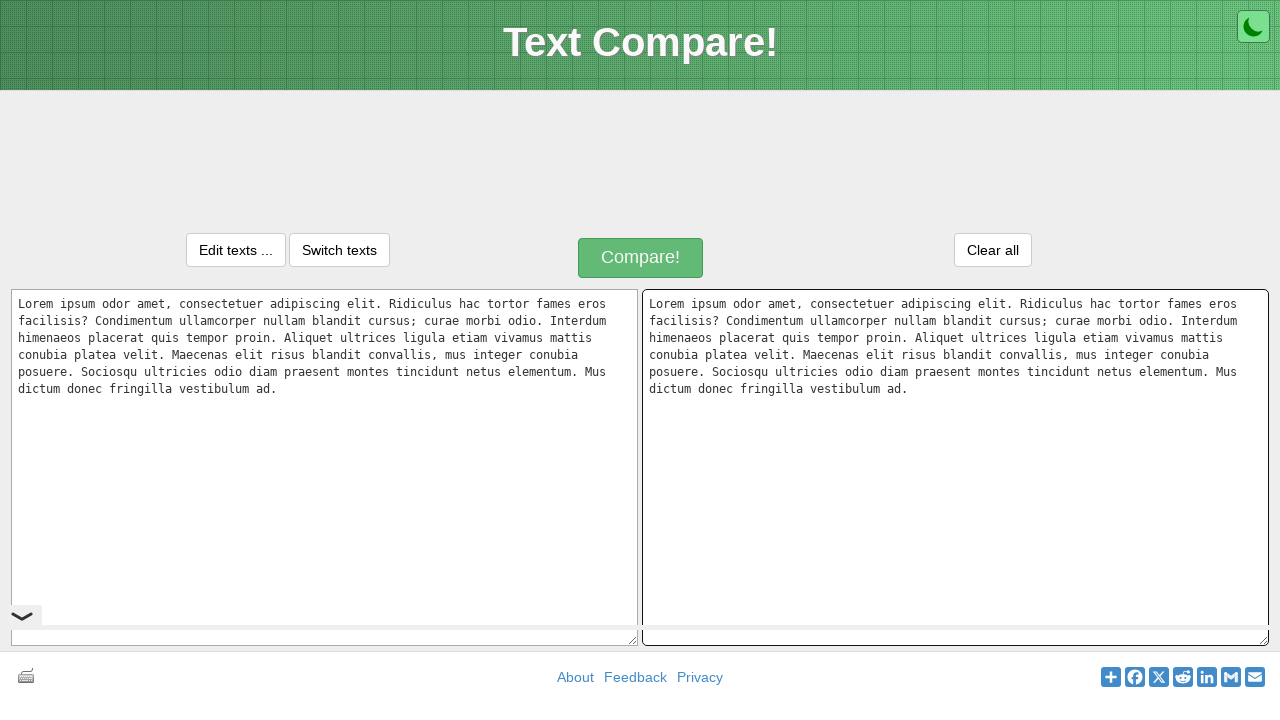